Tests JavaScript alert functionality by clicking on alert button, verifying alert text, and accepting the alert

Starting URL: https://the-internet.herokuapp.com/javascript_alerts

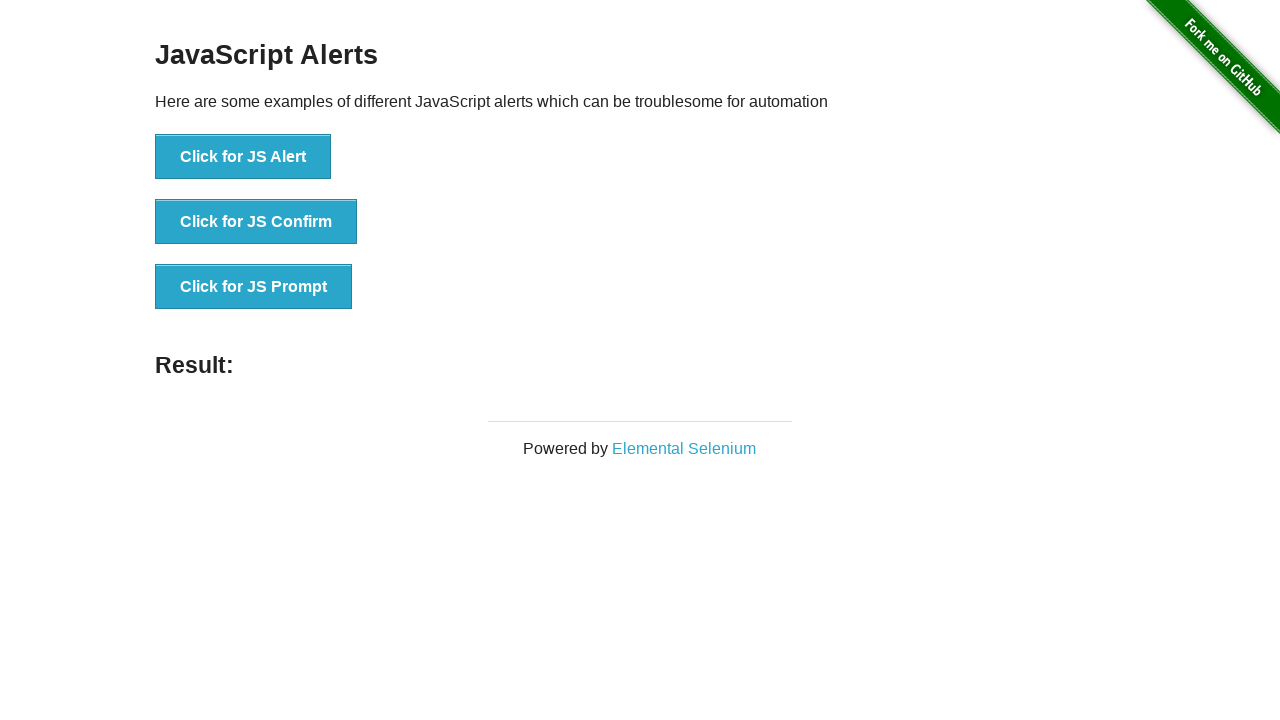

Clicked on 'Click for JS Alert' button at (243, 157) on text='Click for JS Alert'
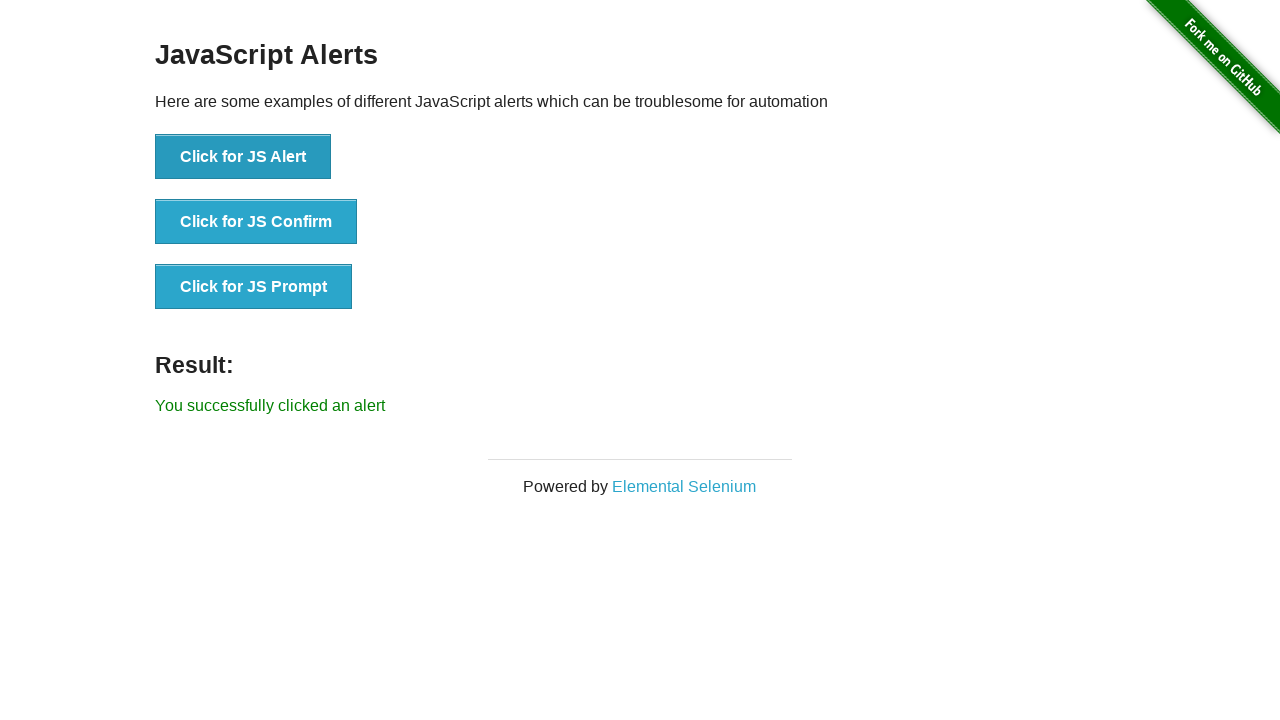

Set up dialog handler to accept alerts
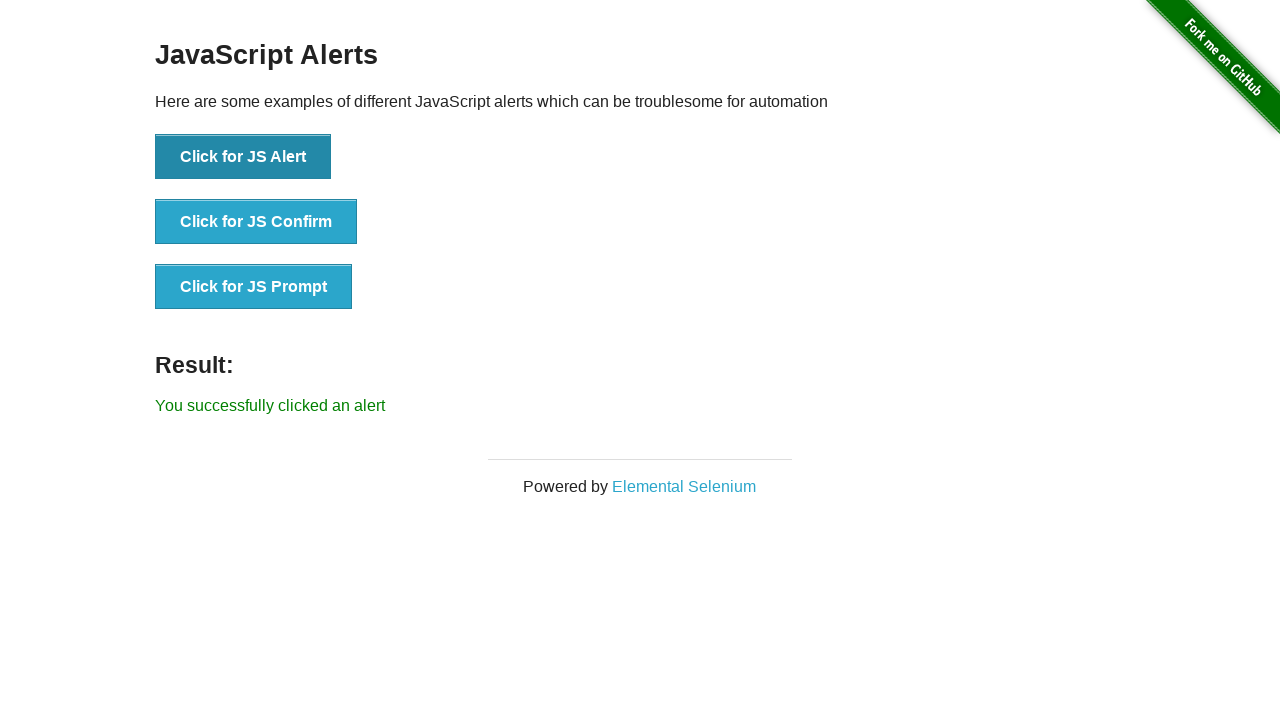

Clicked on 'Click for JS Alert' button to trigger alert and accept it at (243, 157) on text='Click for JS Alert'
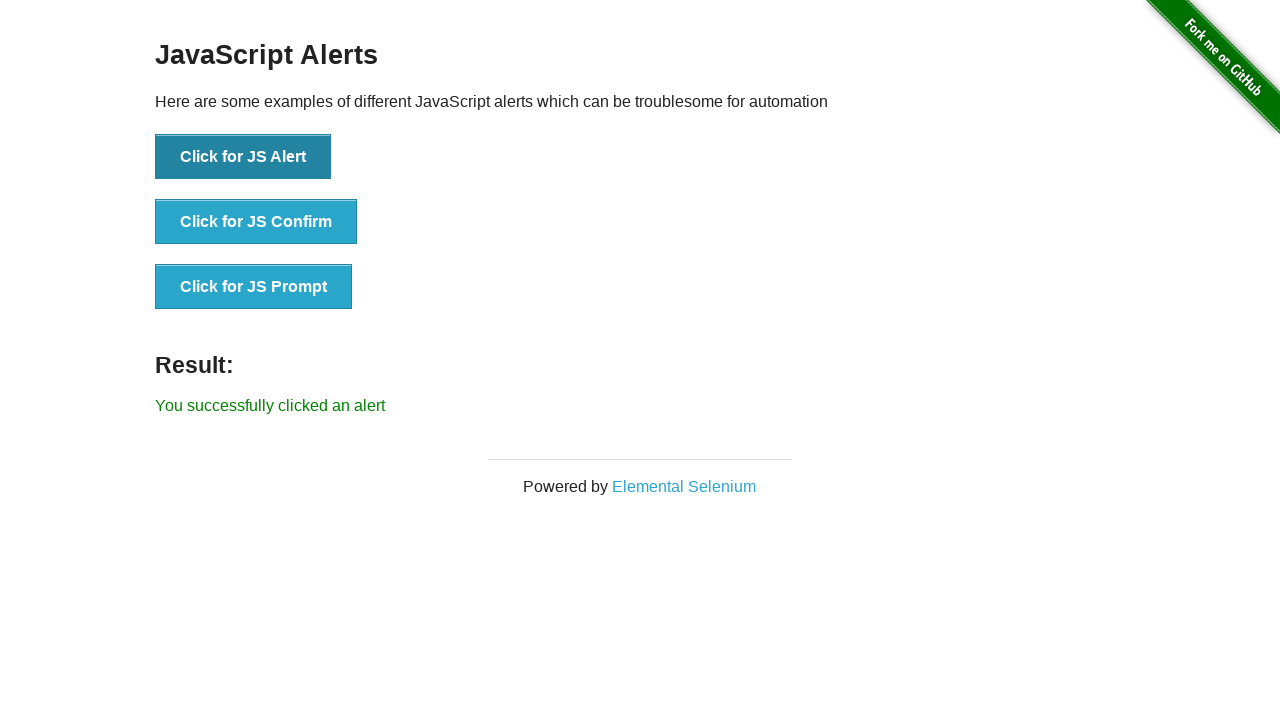

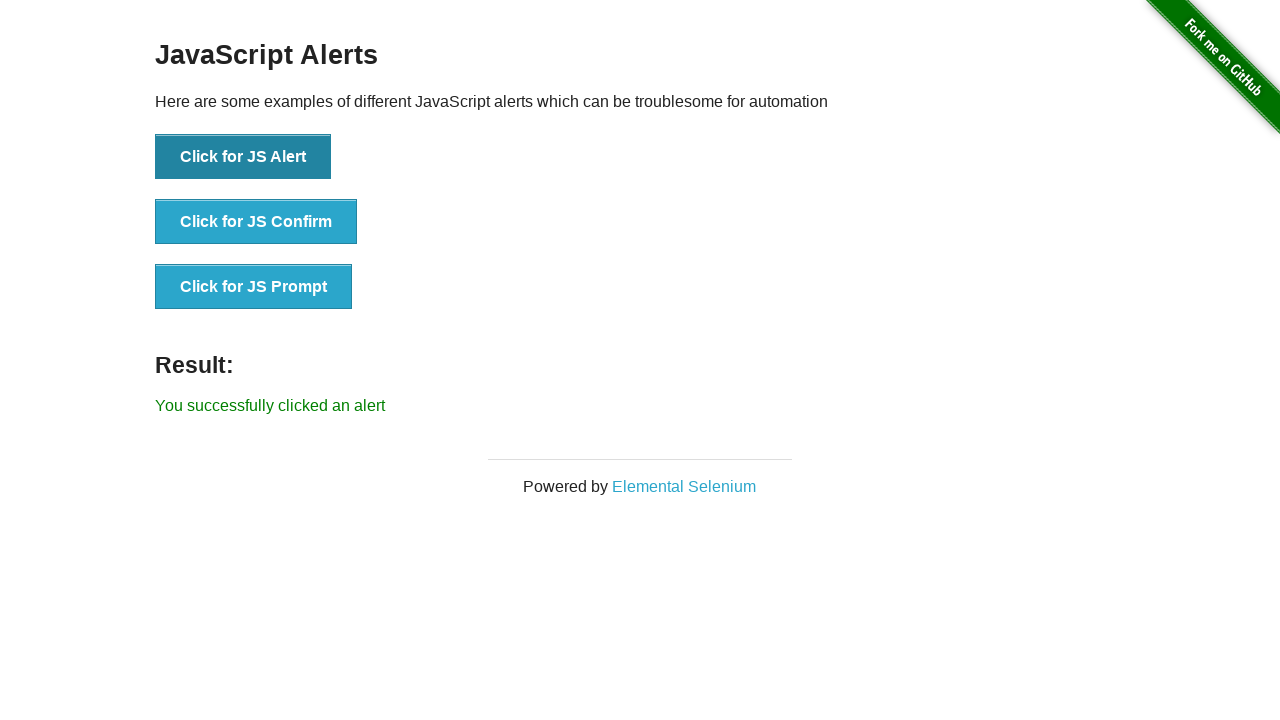